Fills out a text box form with user information including name, email, and addresses, then submits the form

Starting URL: https://demoqa.com/text-box

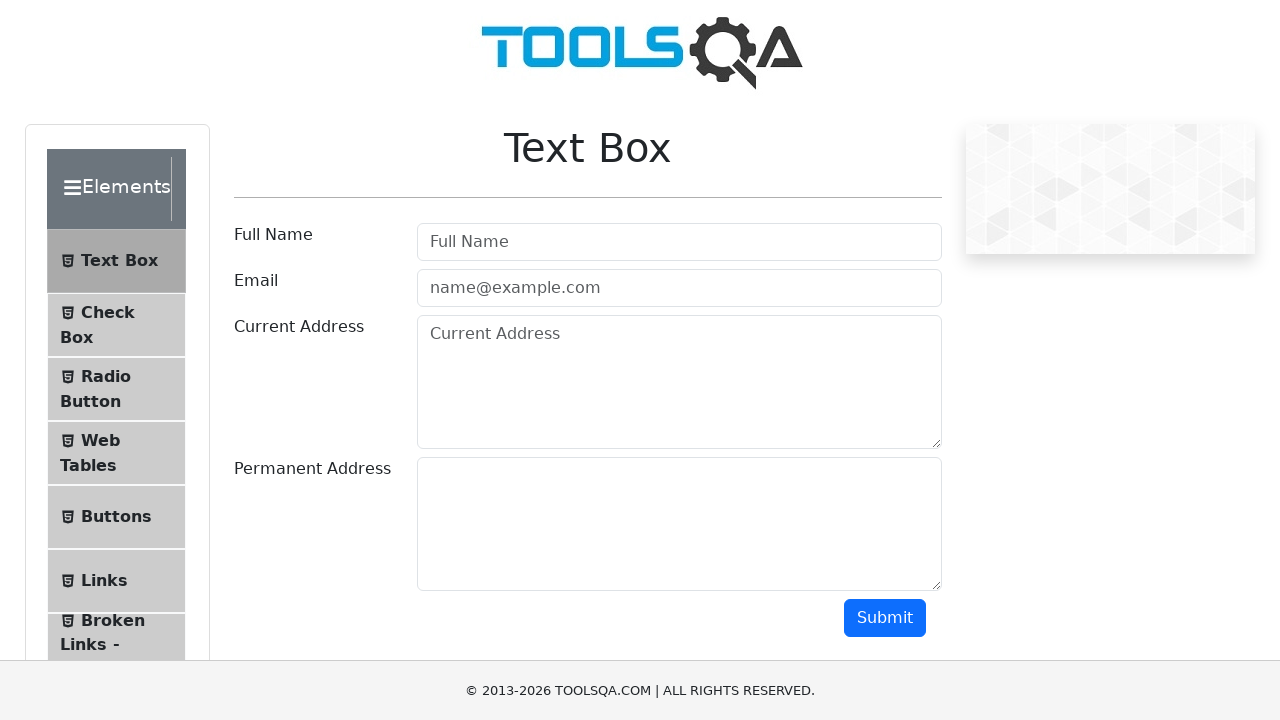

Filled user name field with 'JuaraCoding' on #userName
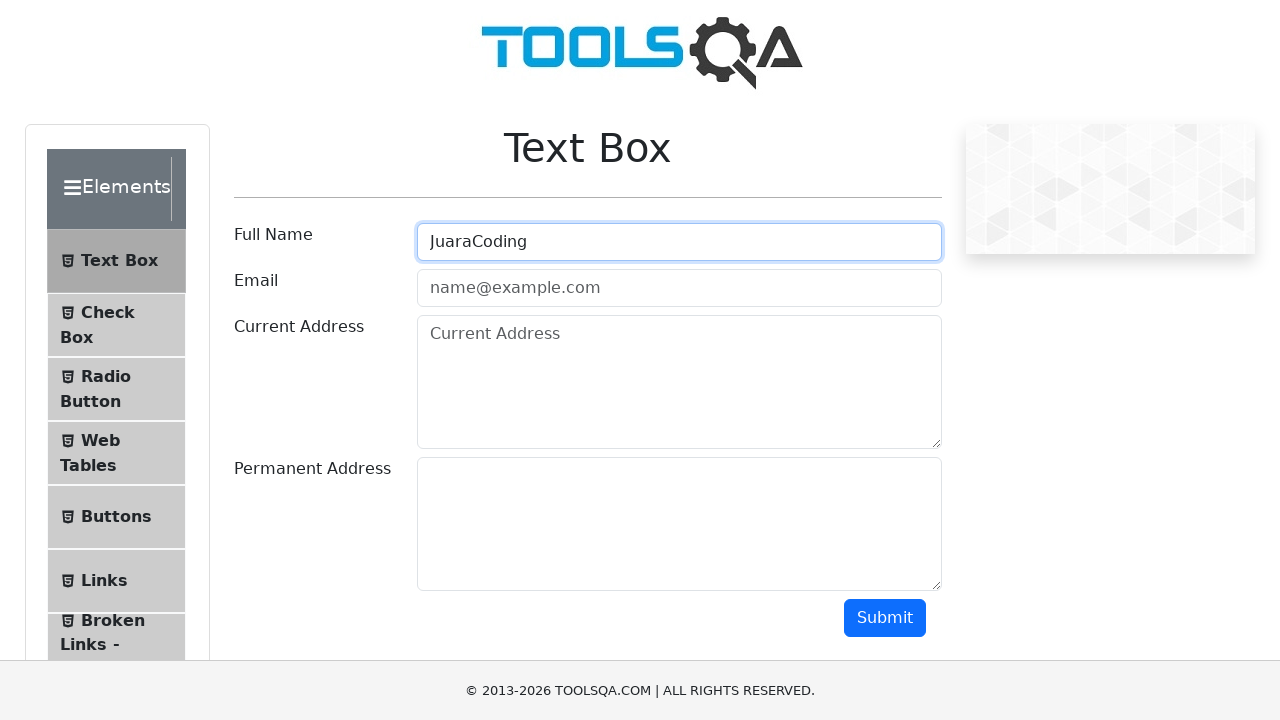

Filled email field with 'Juaracoding@mail.com' on #userEmail
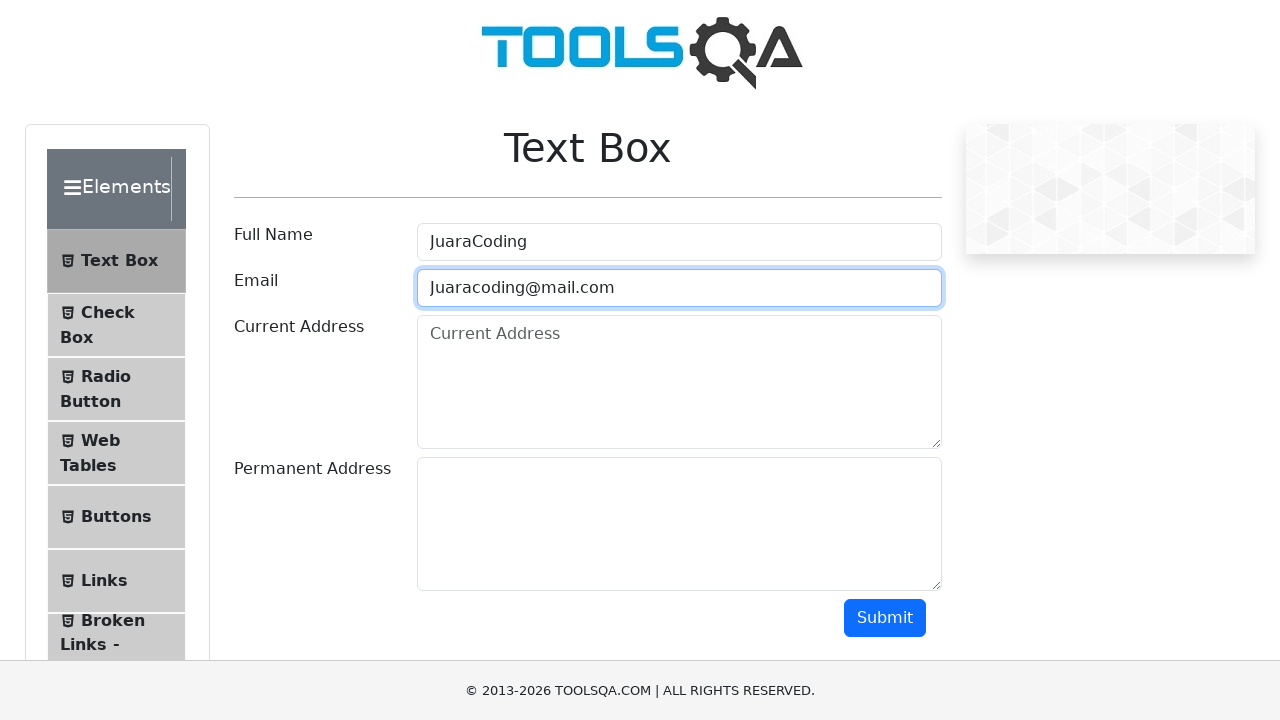

Filled current address field with 'Jakarta' on #currentAddress
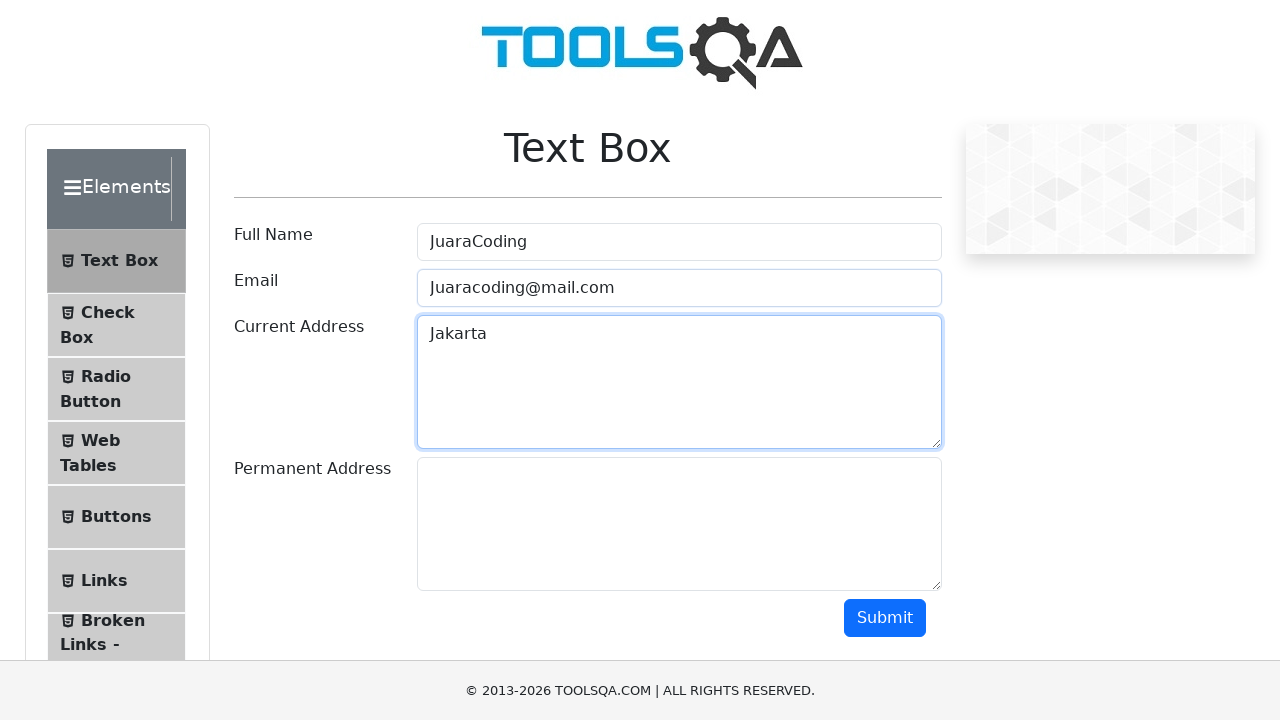

Filled permanent address field with 'Jakarta' on #permanentAddress
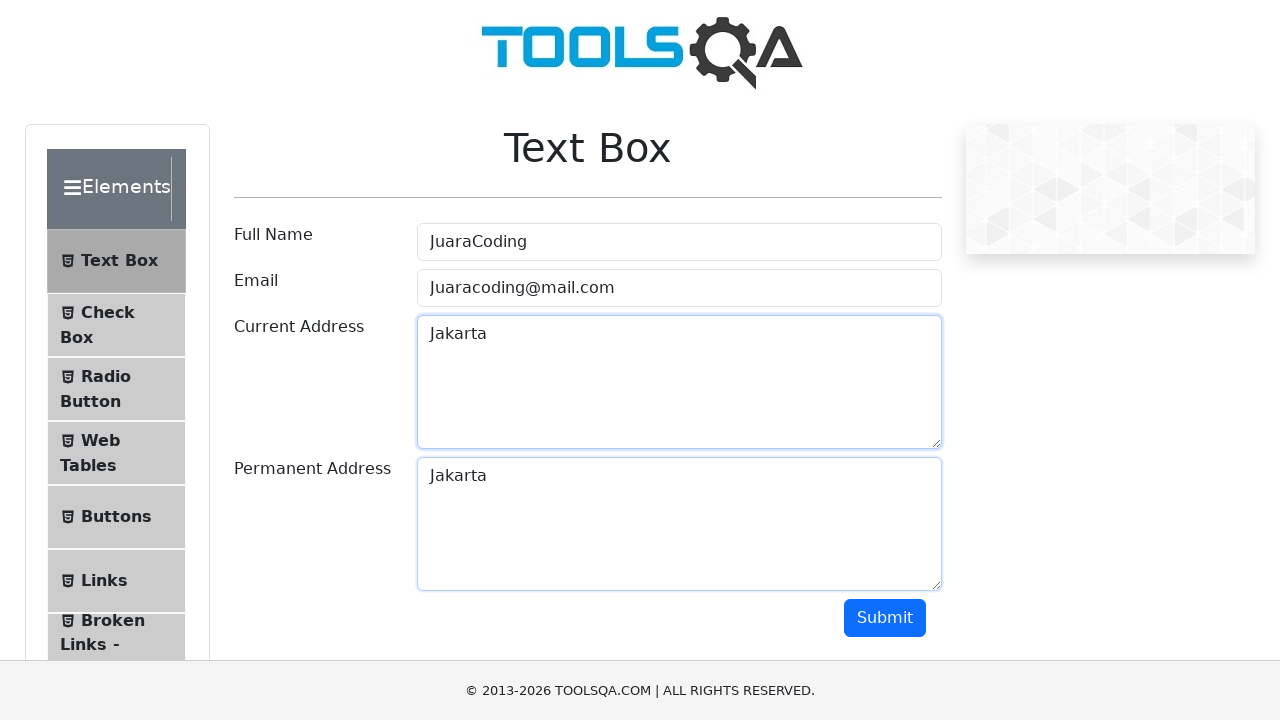

Scrolled down 500 pixels to reveal submit button
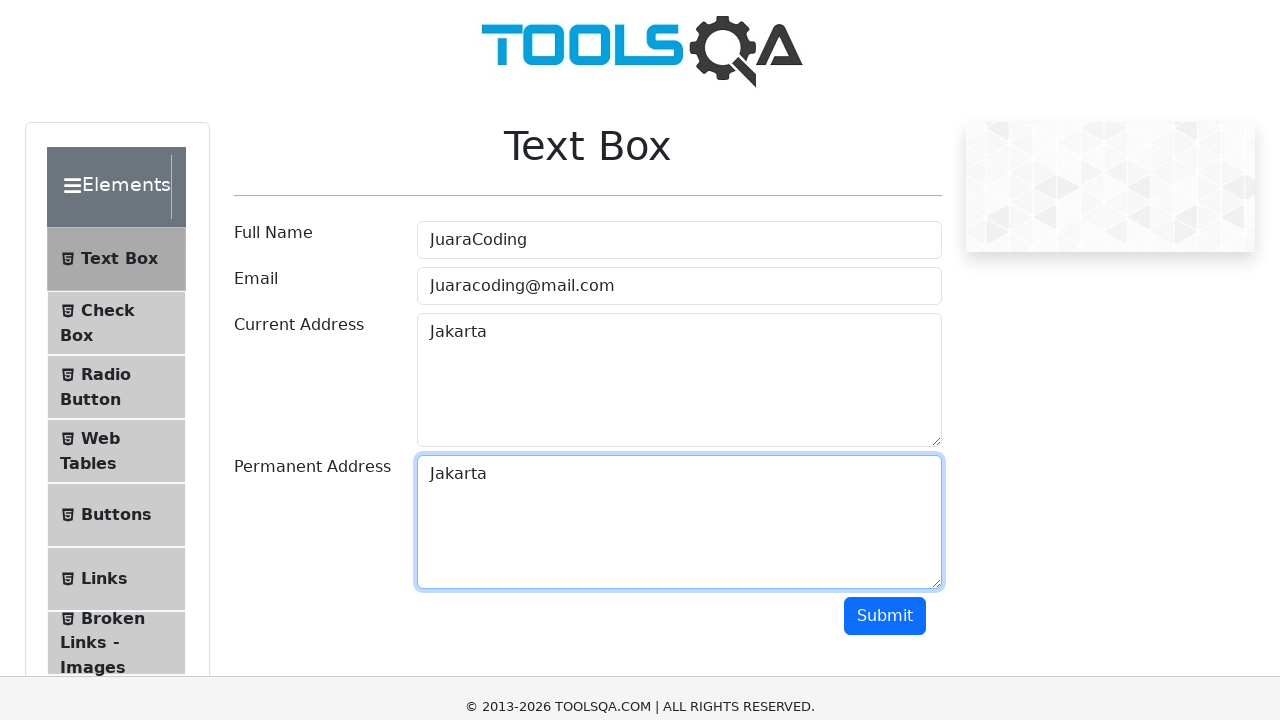

Clicked submit button to submit the form at (885, 118) on #submit
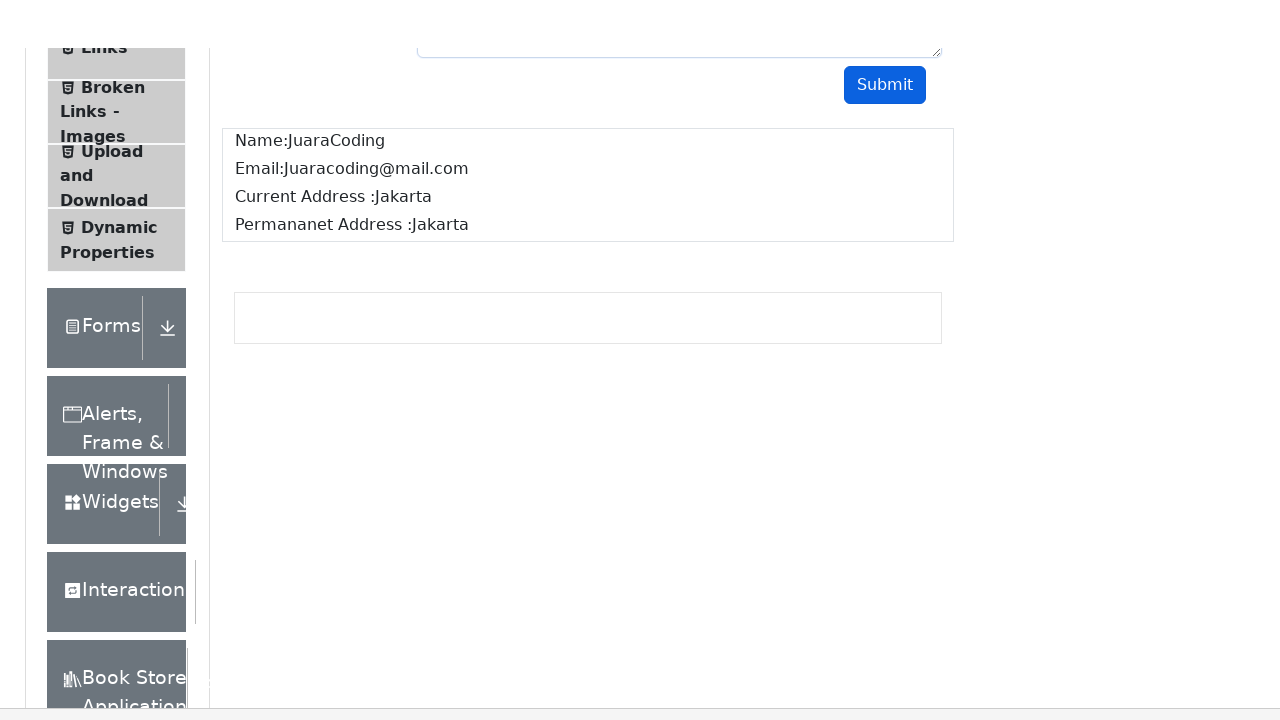

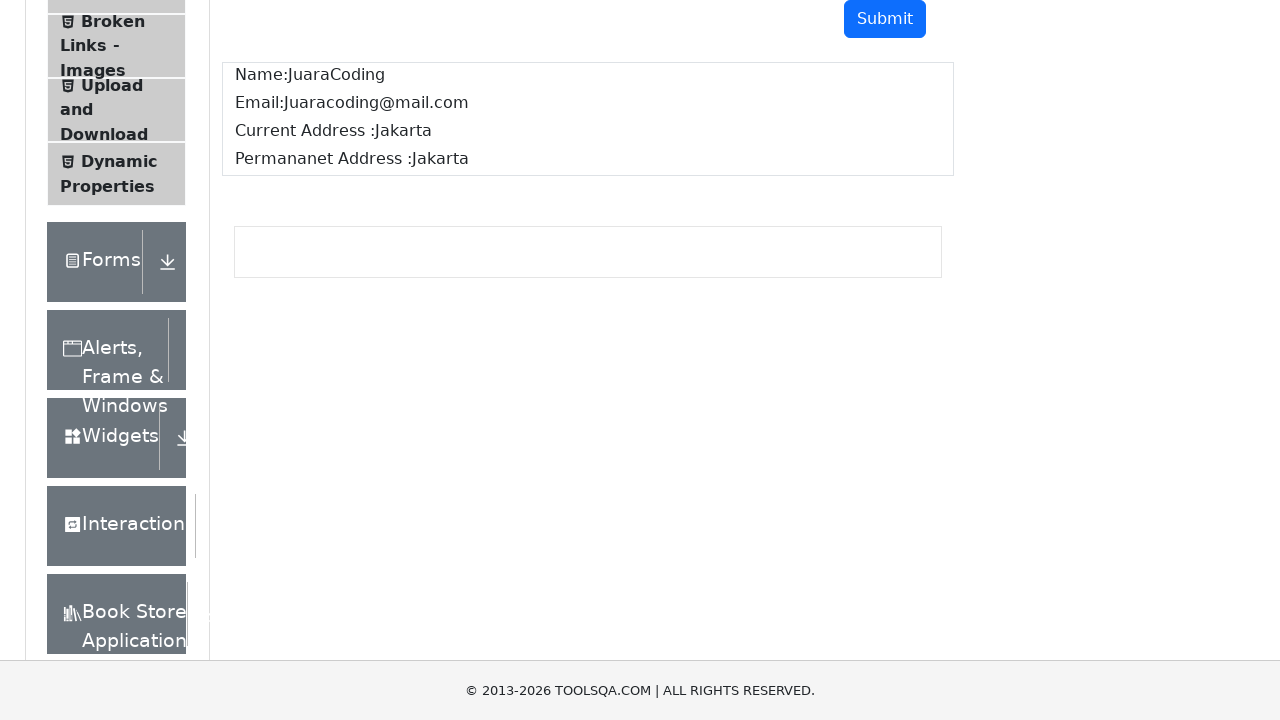